Tests table validation by scrolling to a web table and verifying column contains expected text

Starting URL: https://testautomationpractice.blogspot.com/

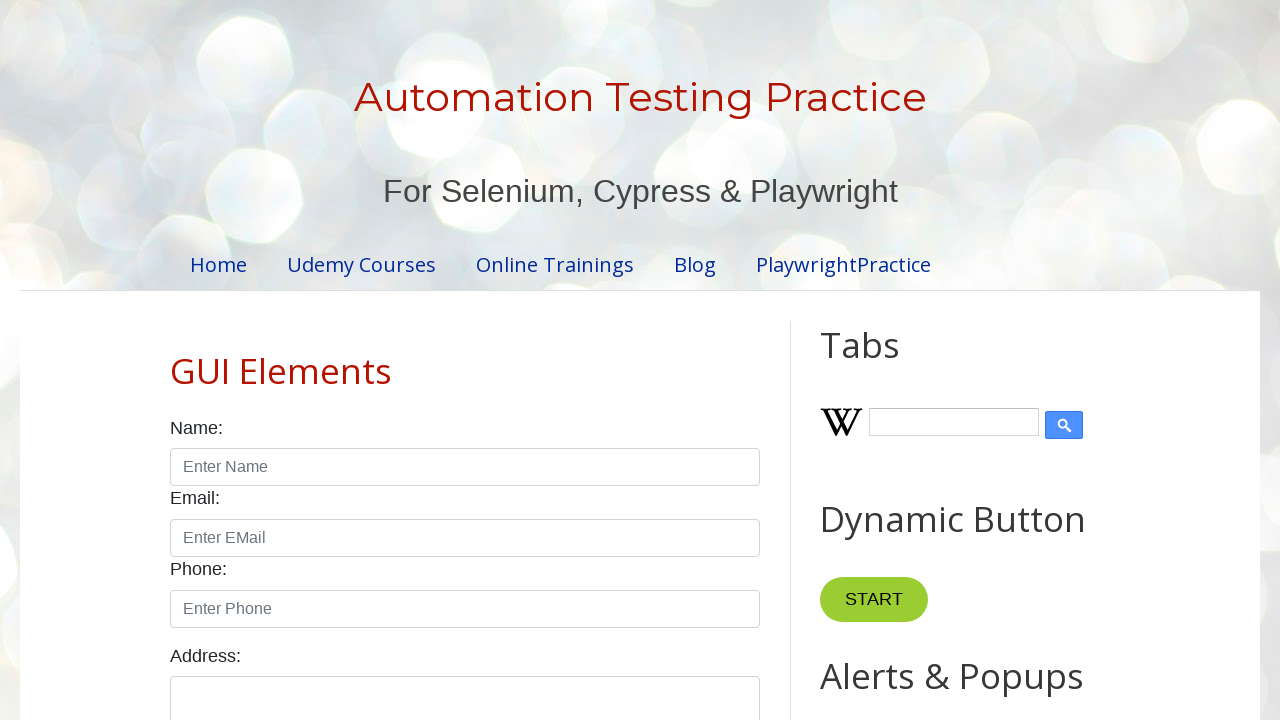

Scrolled to 'Static Web Table' heading
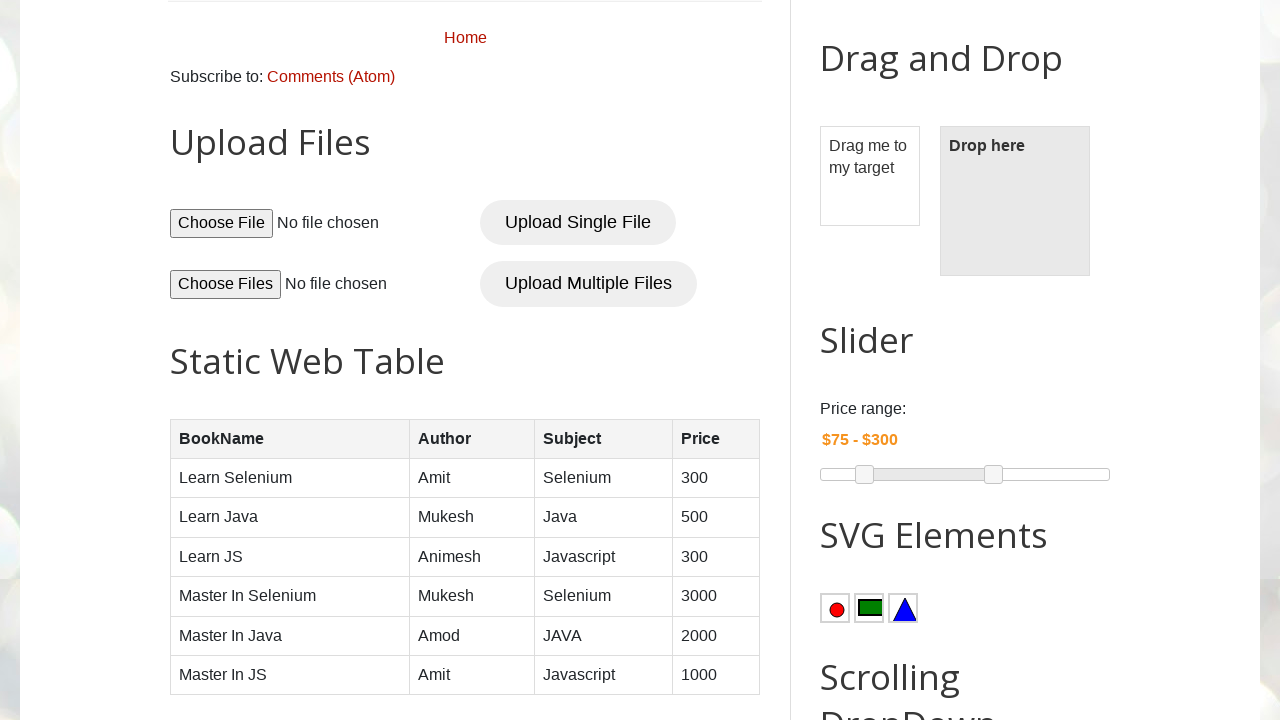

Retrieved text content from BookTable
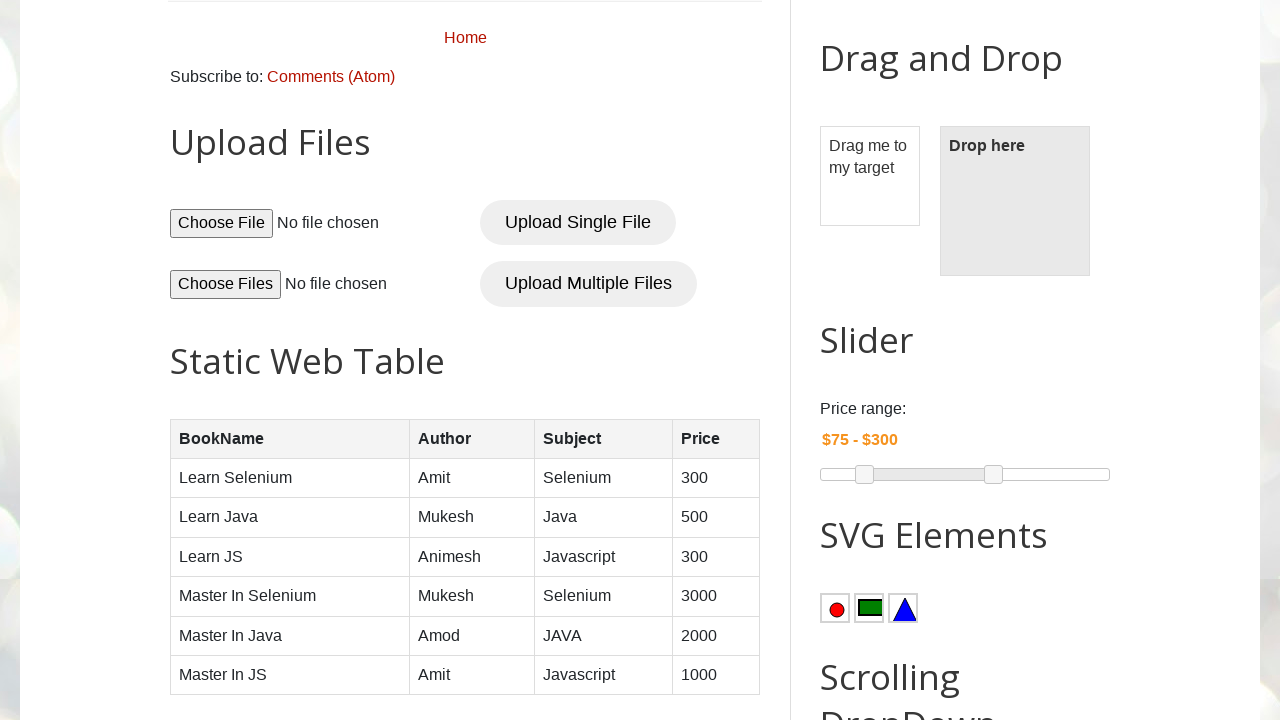

Verified that 'Subject' column exists in table
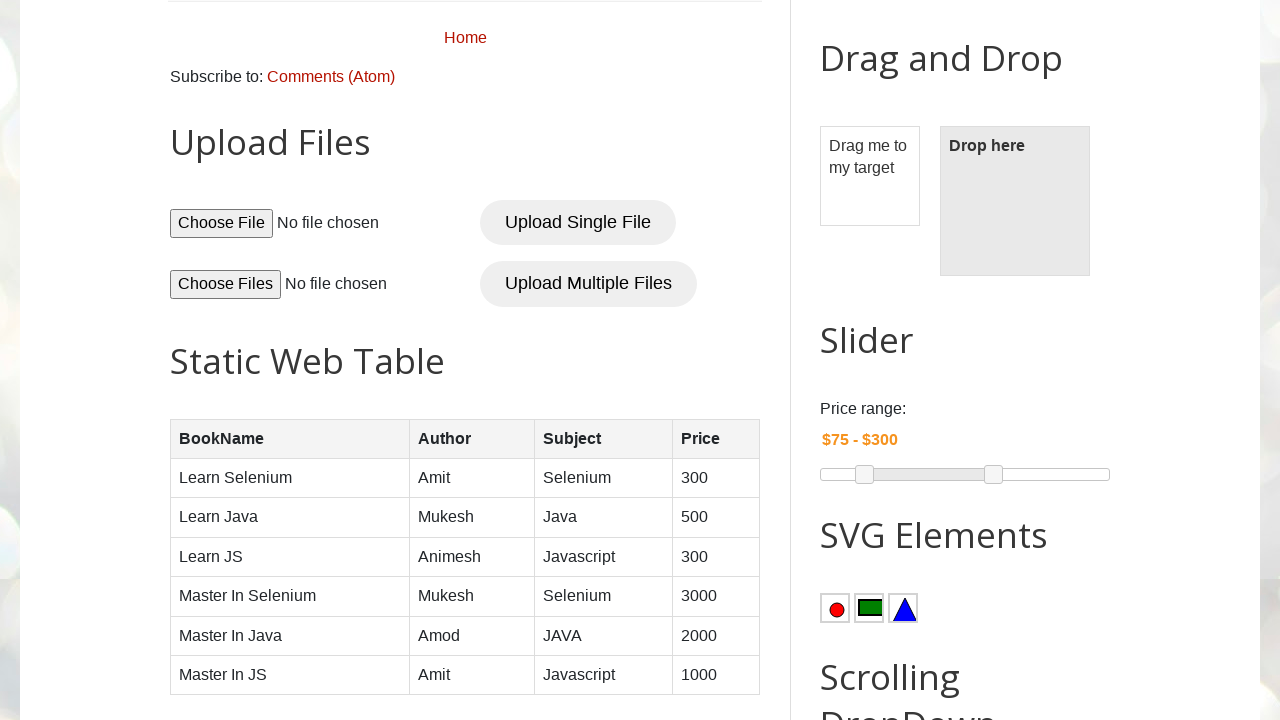

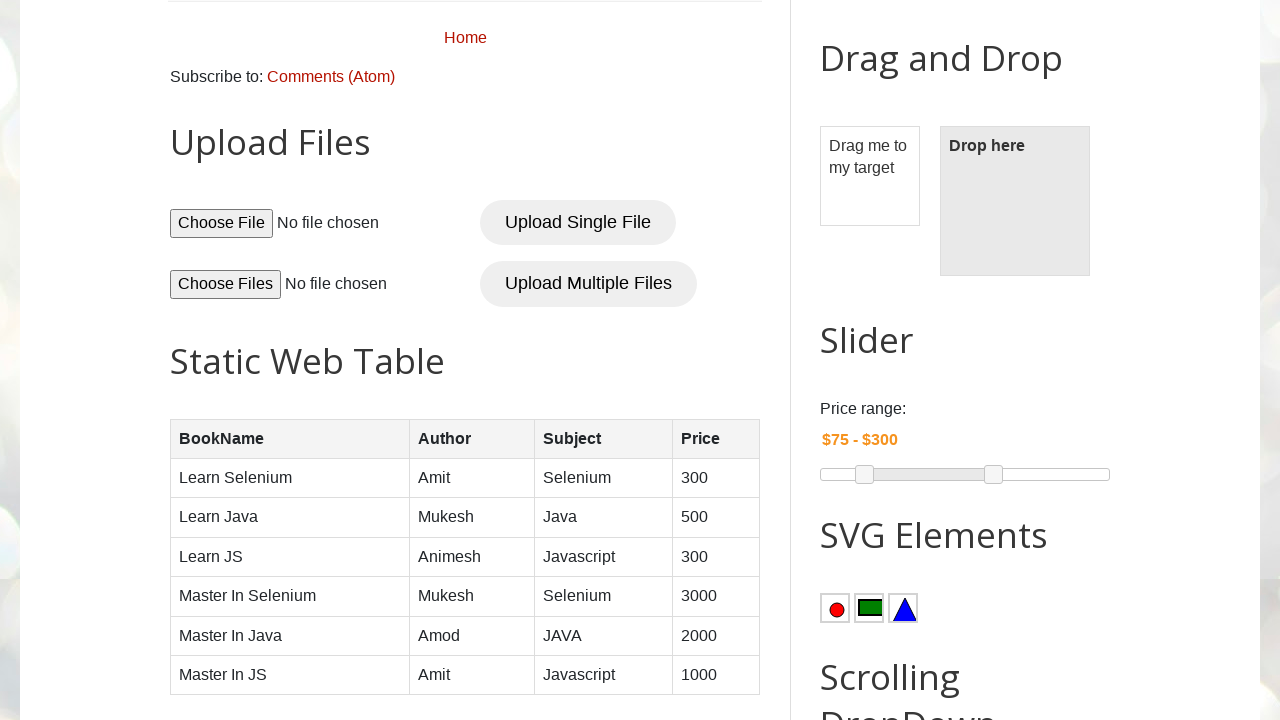